Tests dropdown selection by selecting an option by value attribute

Starting URL: https://kristinek.github.io/site/examples/actions

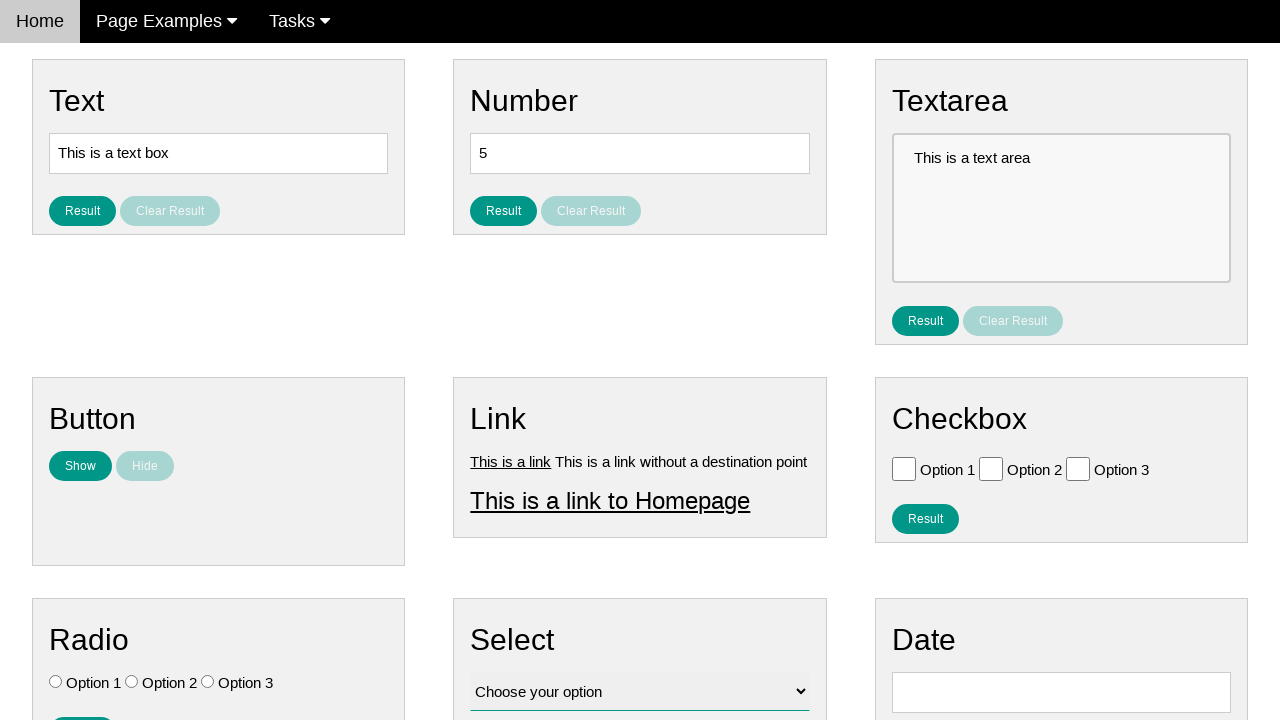

Navigated to dropdown select example page
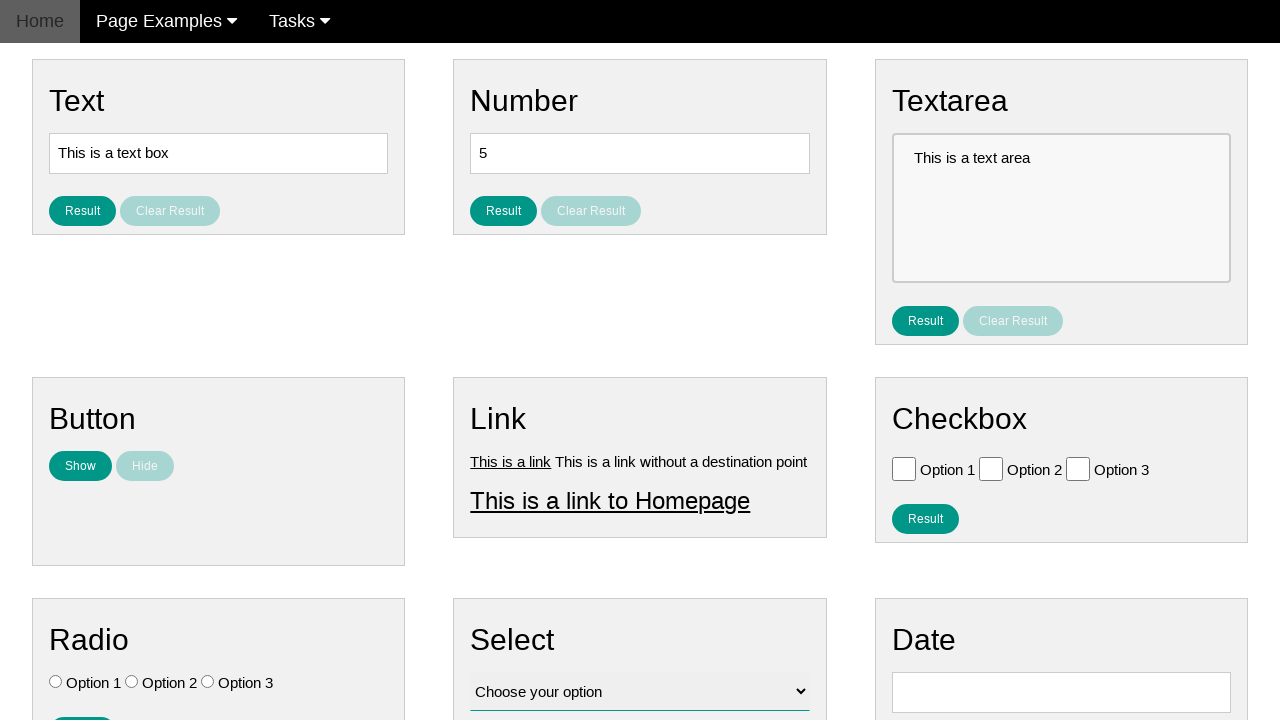

Selected dropdown option by value 'value1' on #vfb-12
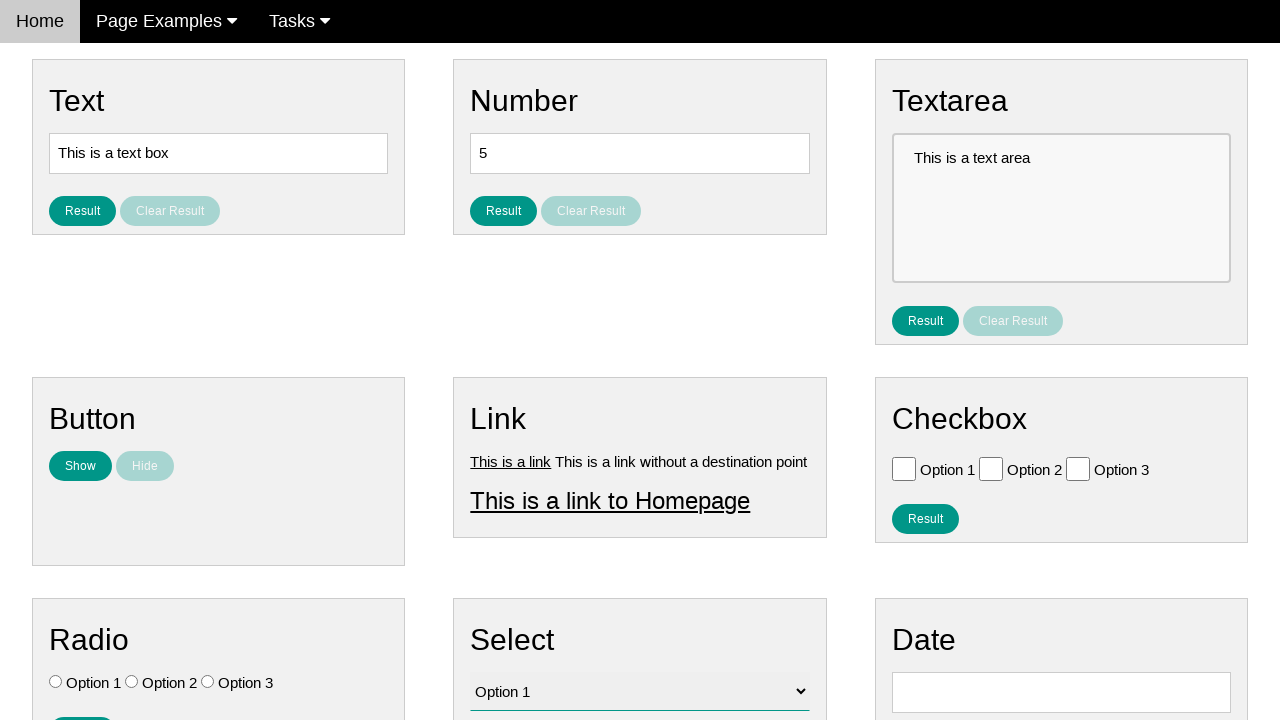

Verified that dropdown option 'value1' was successfully selected
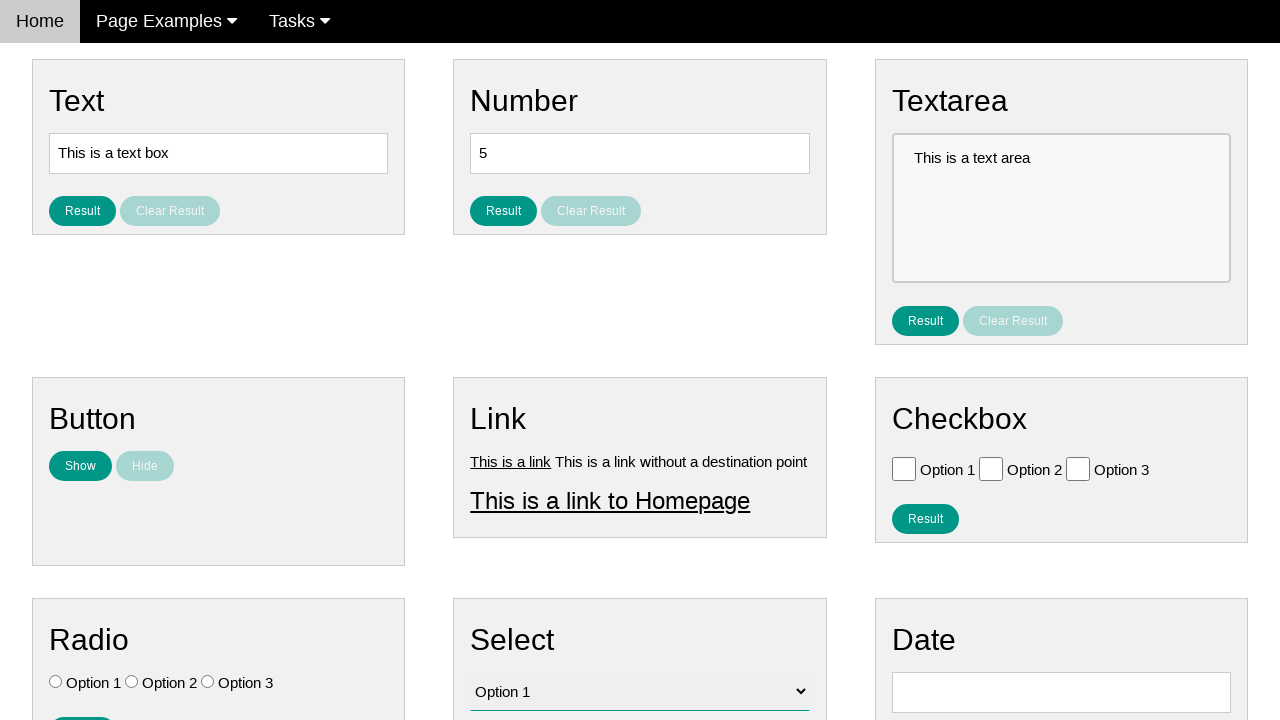

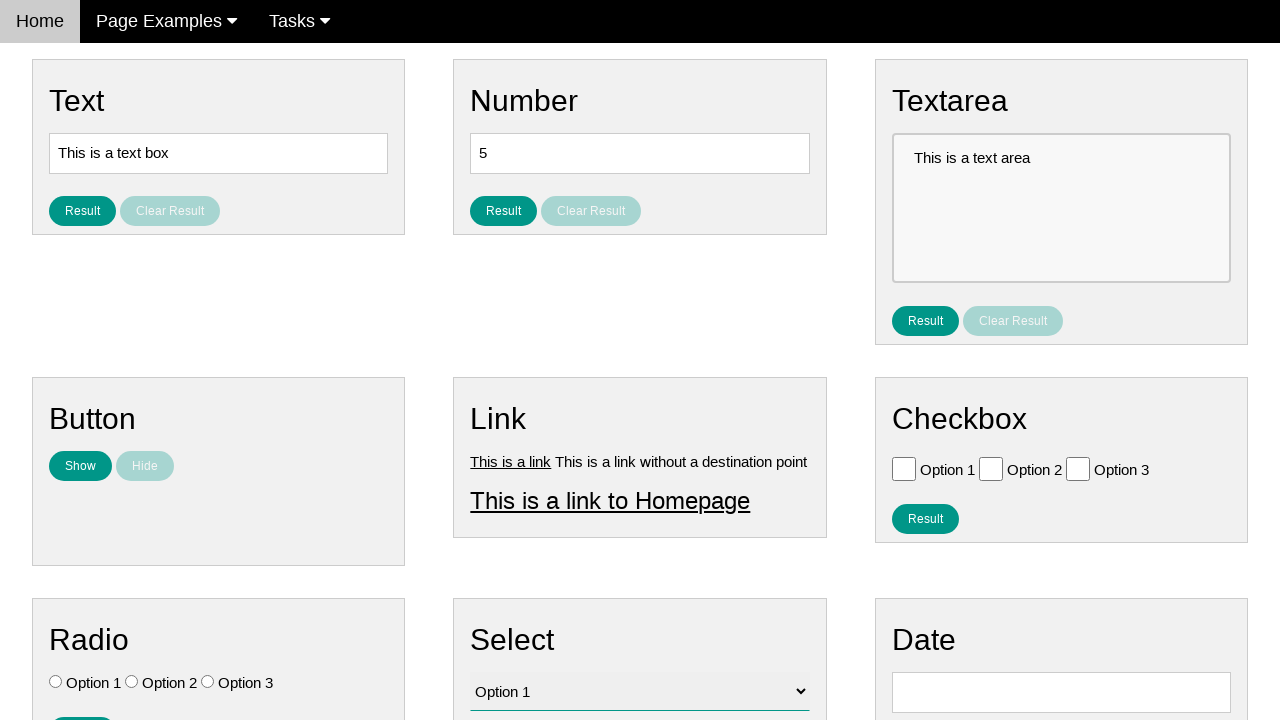